Tests simple alert functionality by clicking a button to trigger an alert and accepting it

Starting URL: https://demoqa.com/alerts

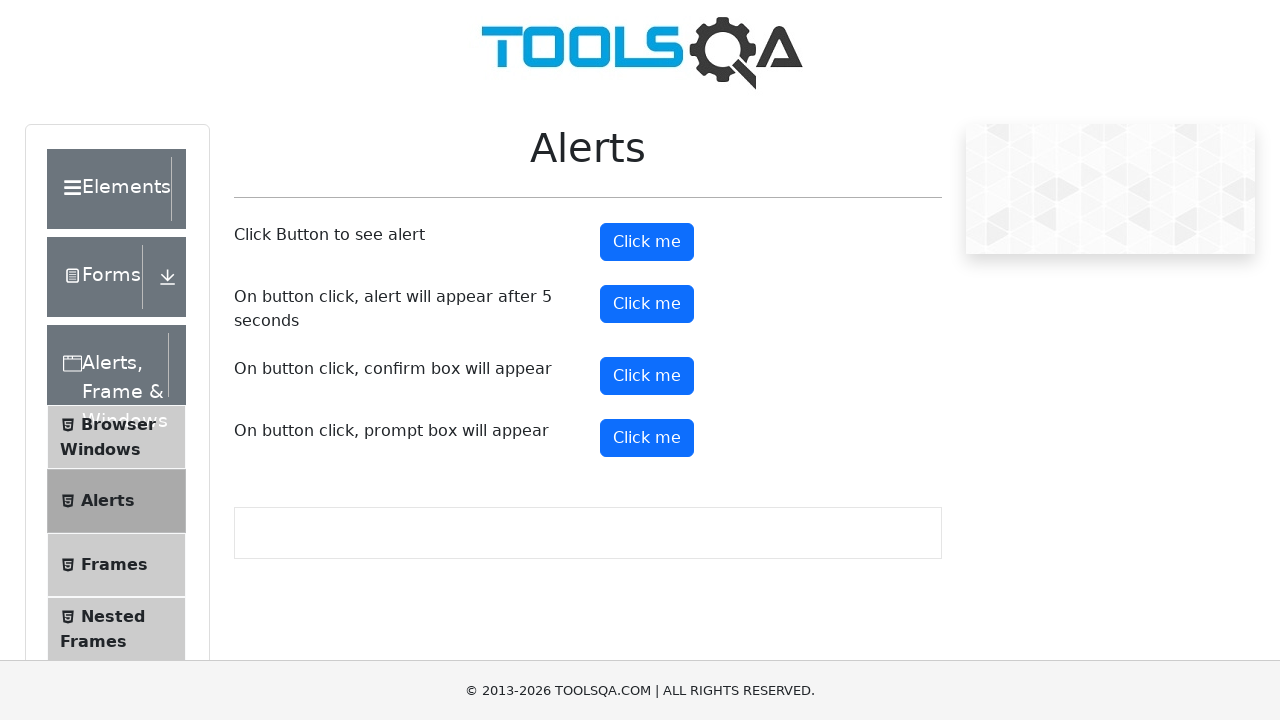

Alert button is visible and ready
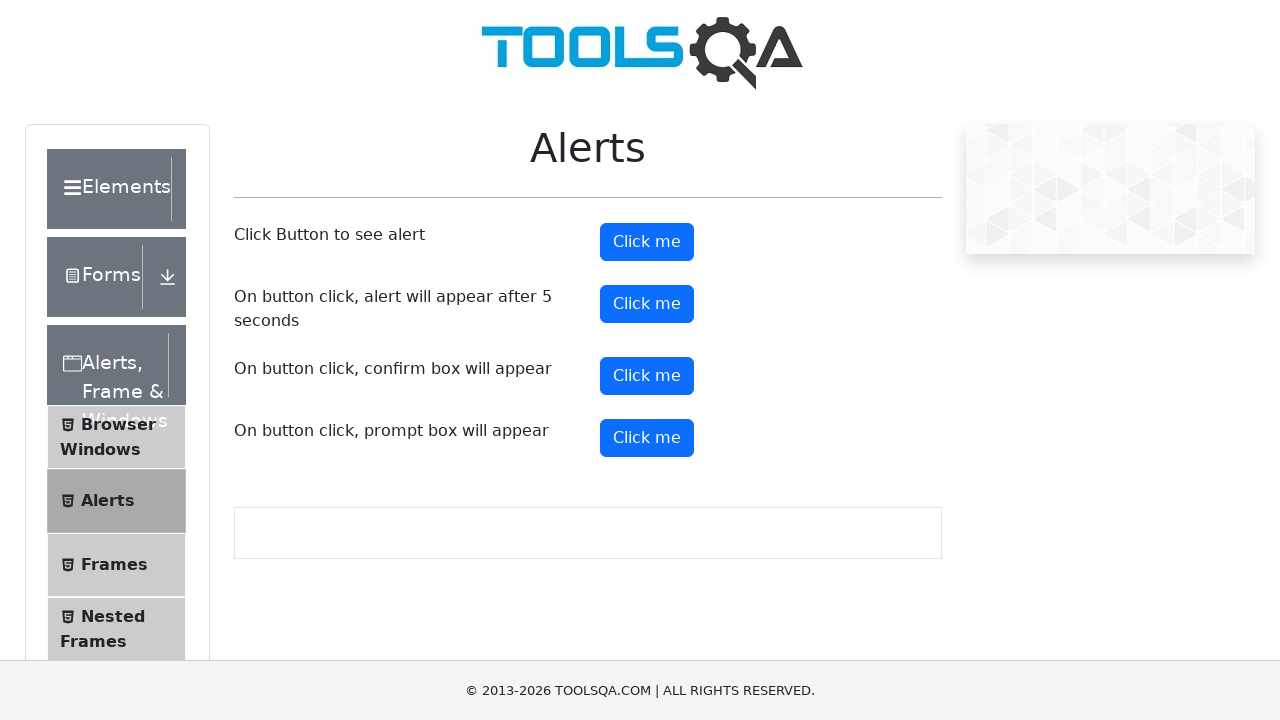

Clicked the alert button to trigger the alert at (647, 242) on #alertButton
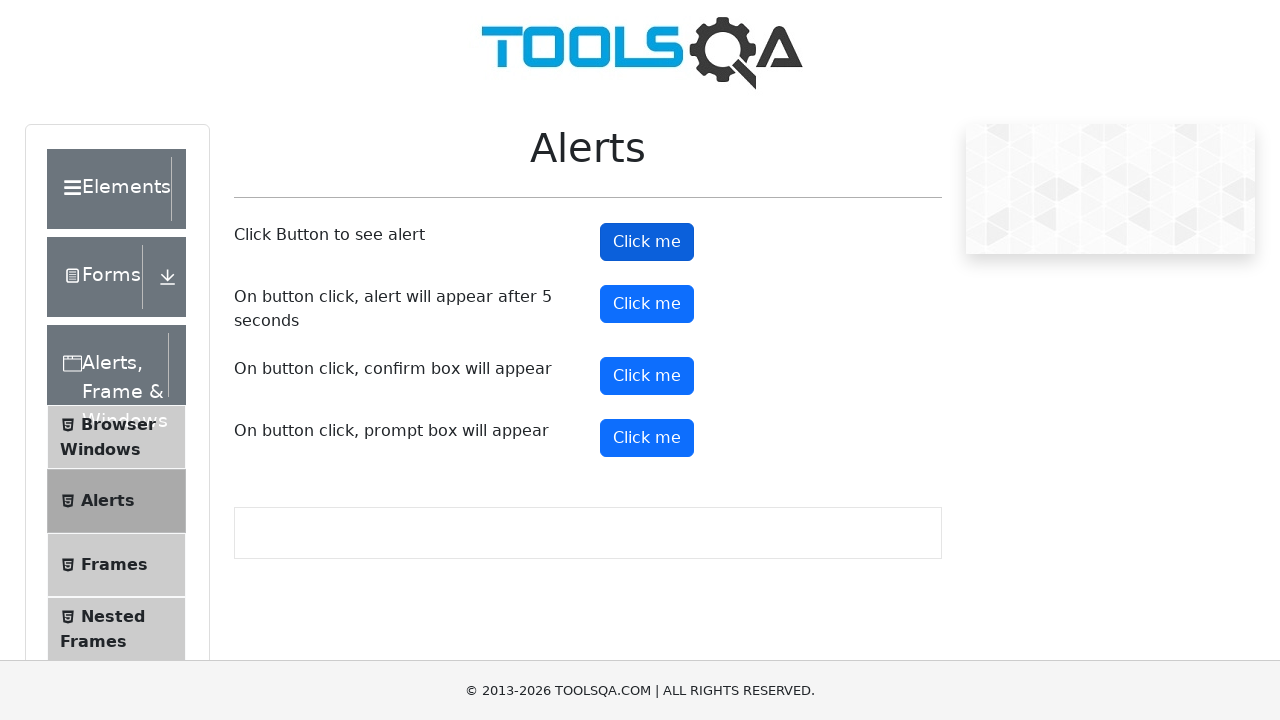

Set up dialog handler to accept the alert
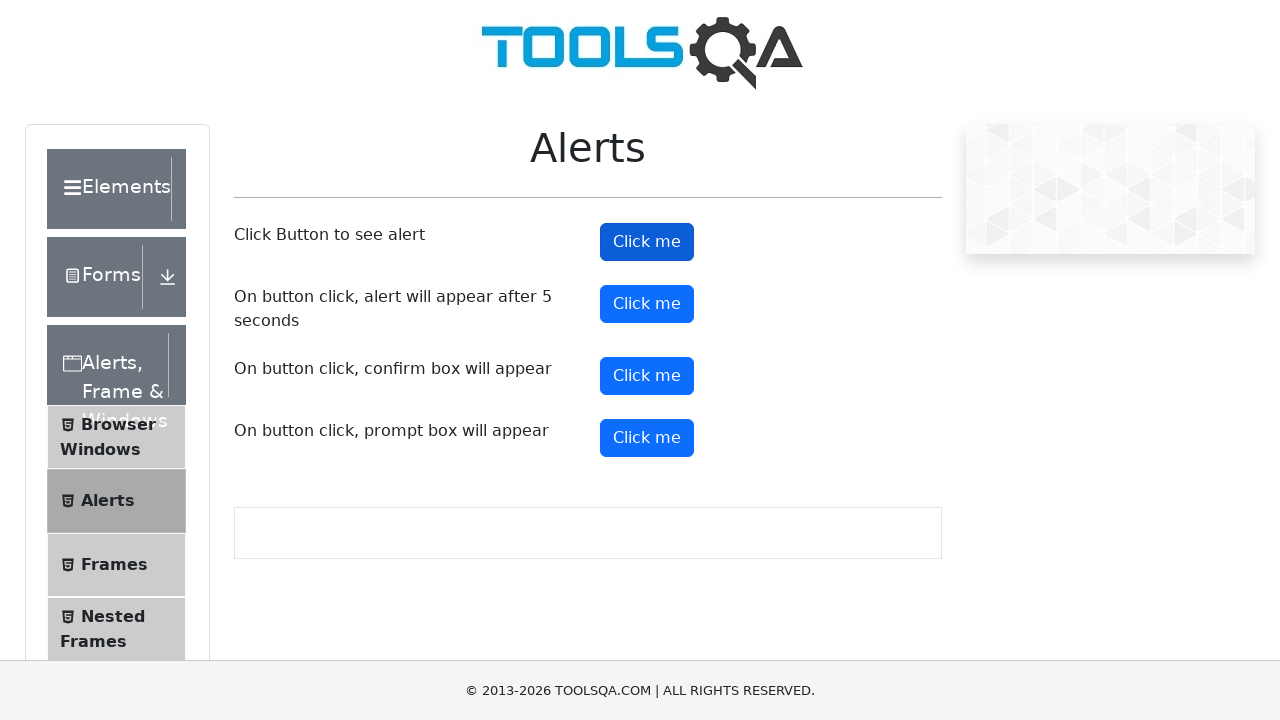

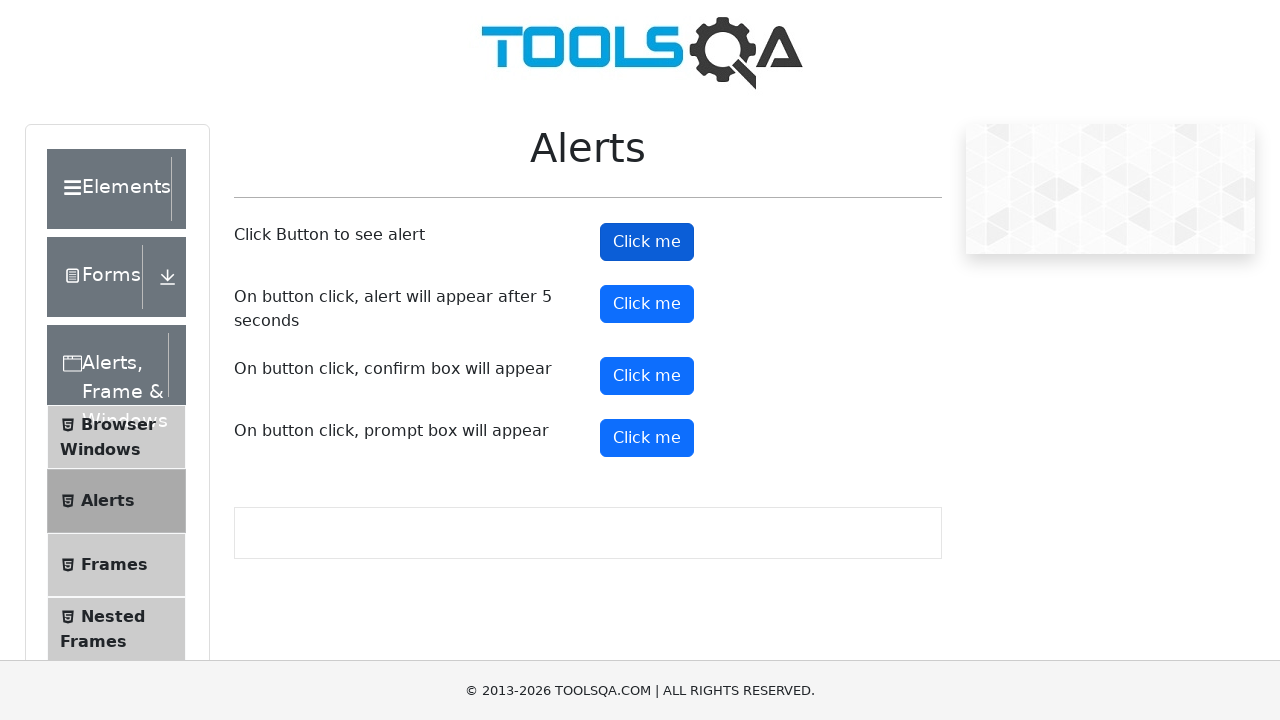